Tests that clicking the 'New Hero' button clears all form fields including name, alter ego, and hero power selection

Starting URL: https://angular-qa-recruitment-app.netlify.app/

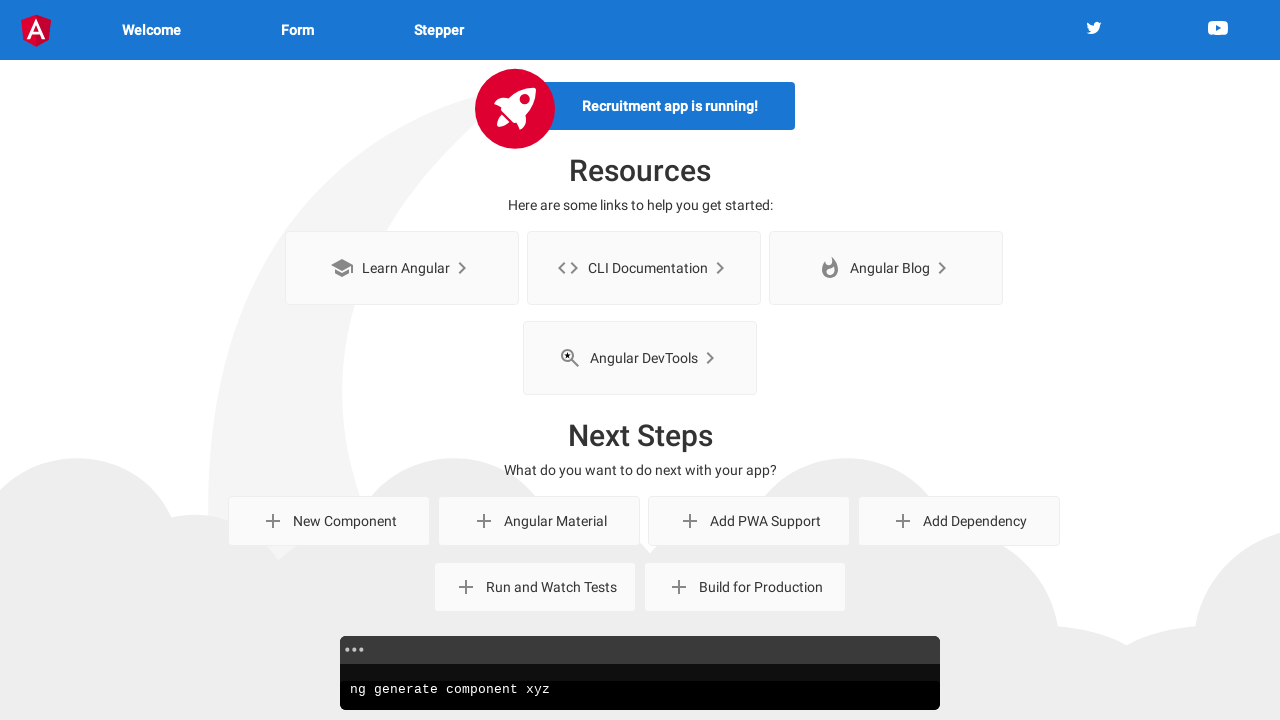

Clicked on Form link to navigate to the form page at (298, 30) on internal:role=link[name="Form"i]
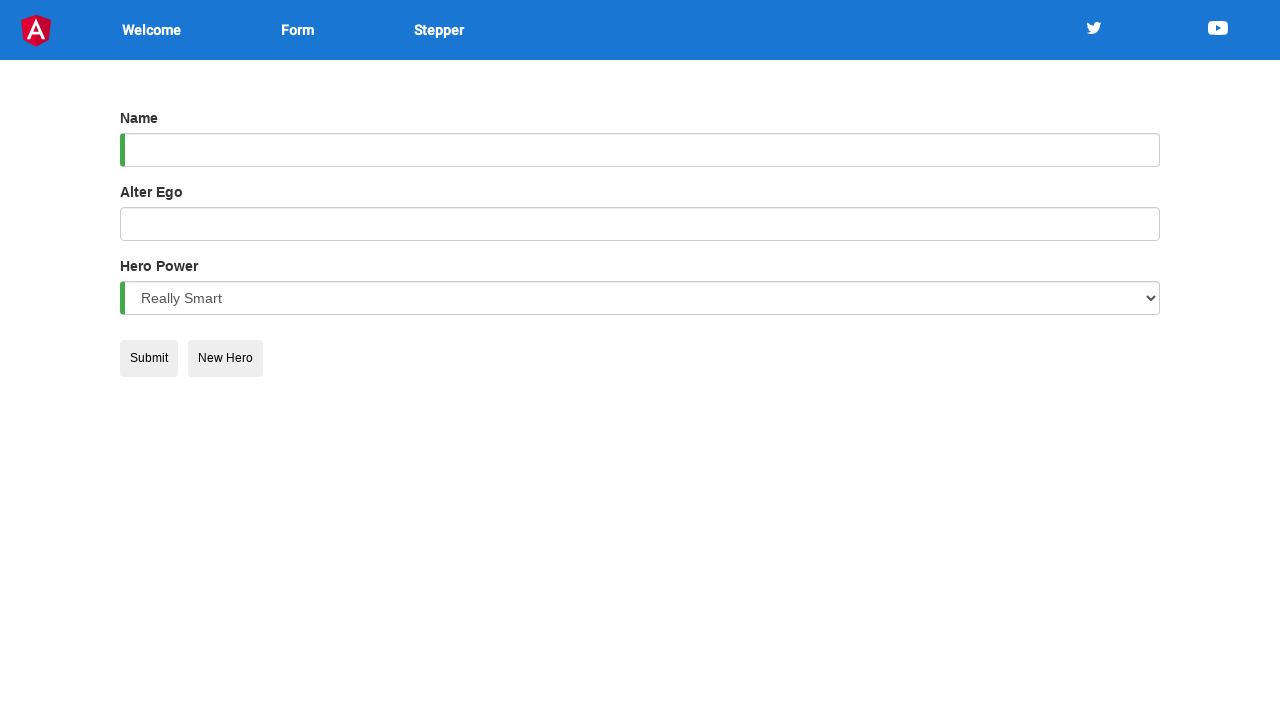

Filled in Name field with 'Tomek' on internal:label="Name"i
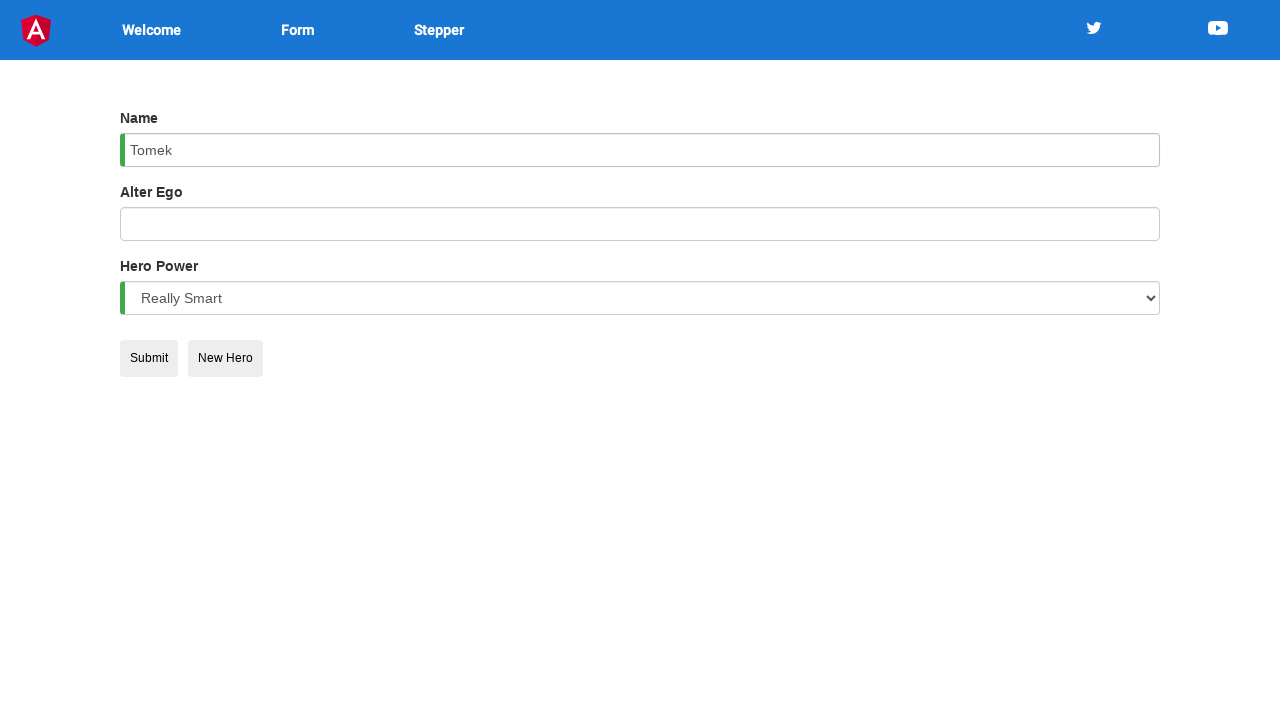

Filled in Alter Ego field with 'Tomo' on internal:label="Alter Ego"i
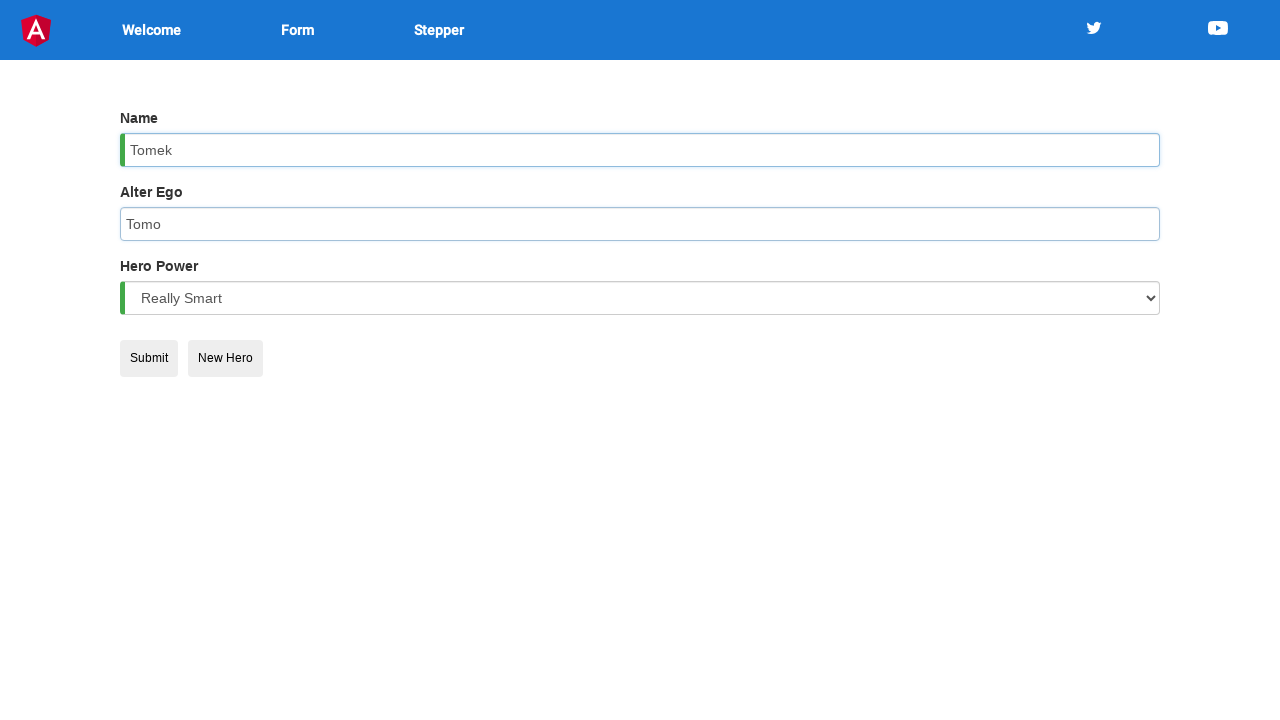

Selected 'Super Flexible' from Hero Power dropdown on internal:label="Hero Power"i
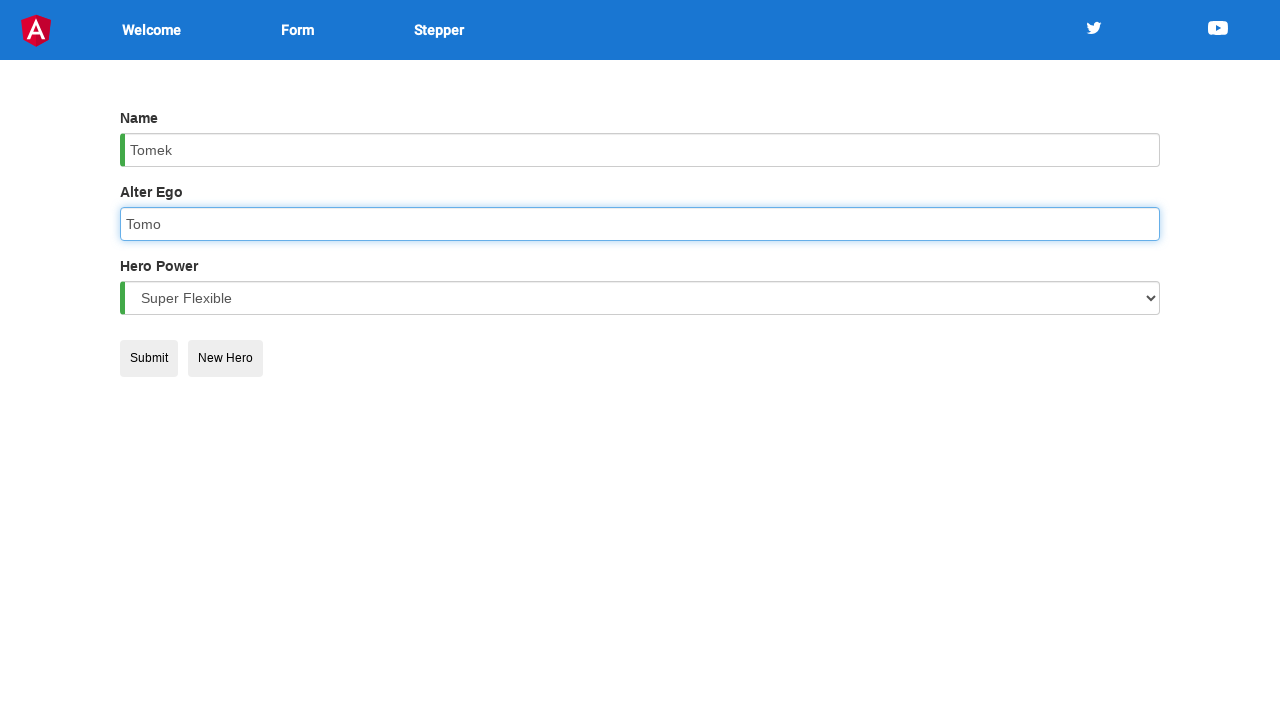

Clicked 'New Hero' button to clear form fields at (226, 358) on internal:role=button[name="New Hero"i]
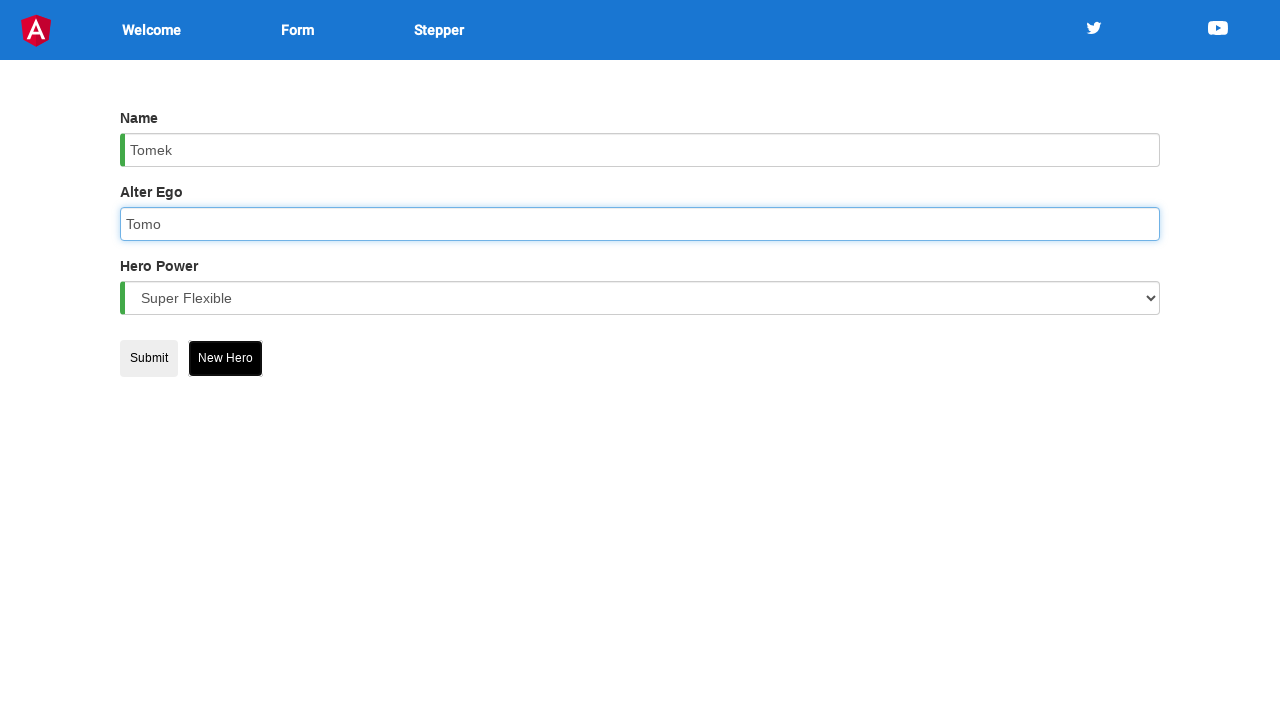

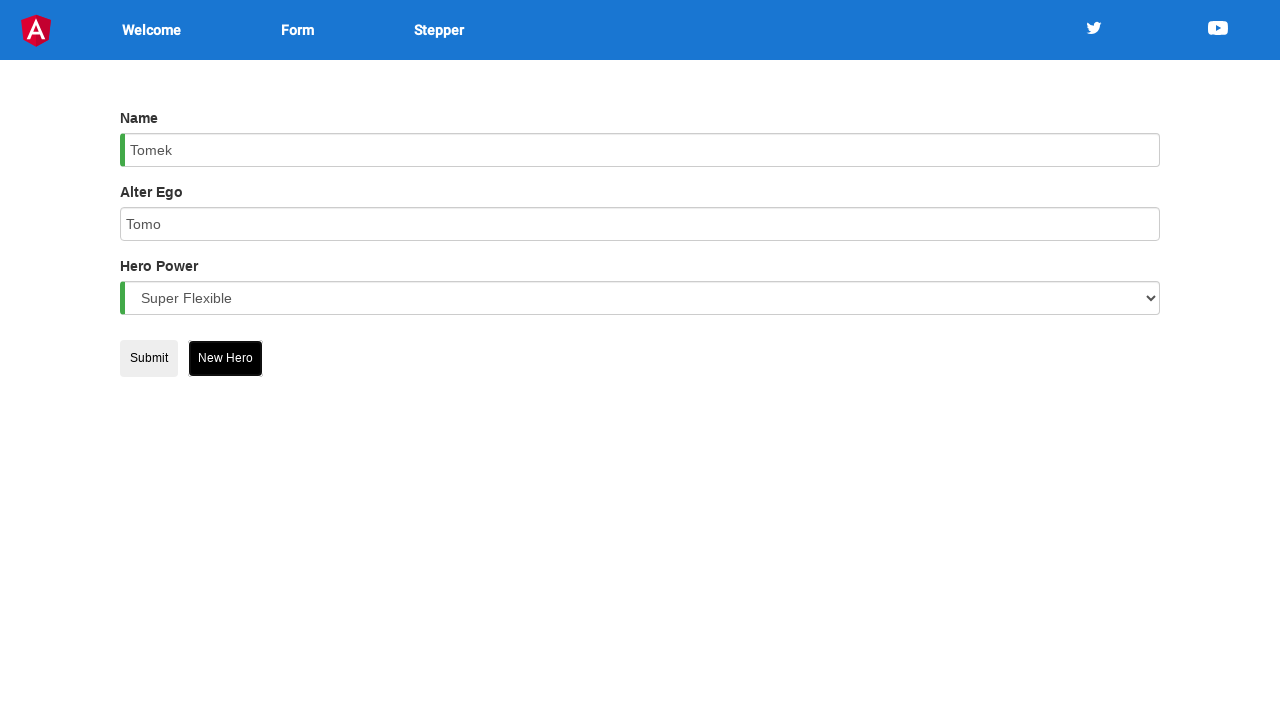